Tests the search functionality by entering a search query and verifying results contain the expected term

Starting URL: https://www.qaonlineacademy.com/

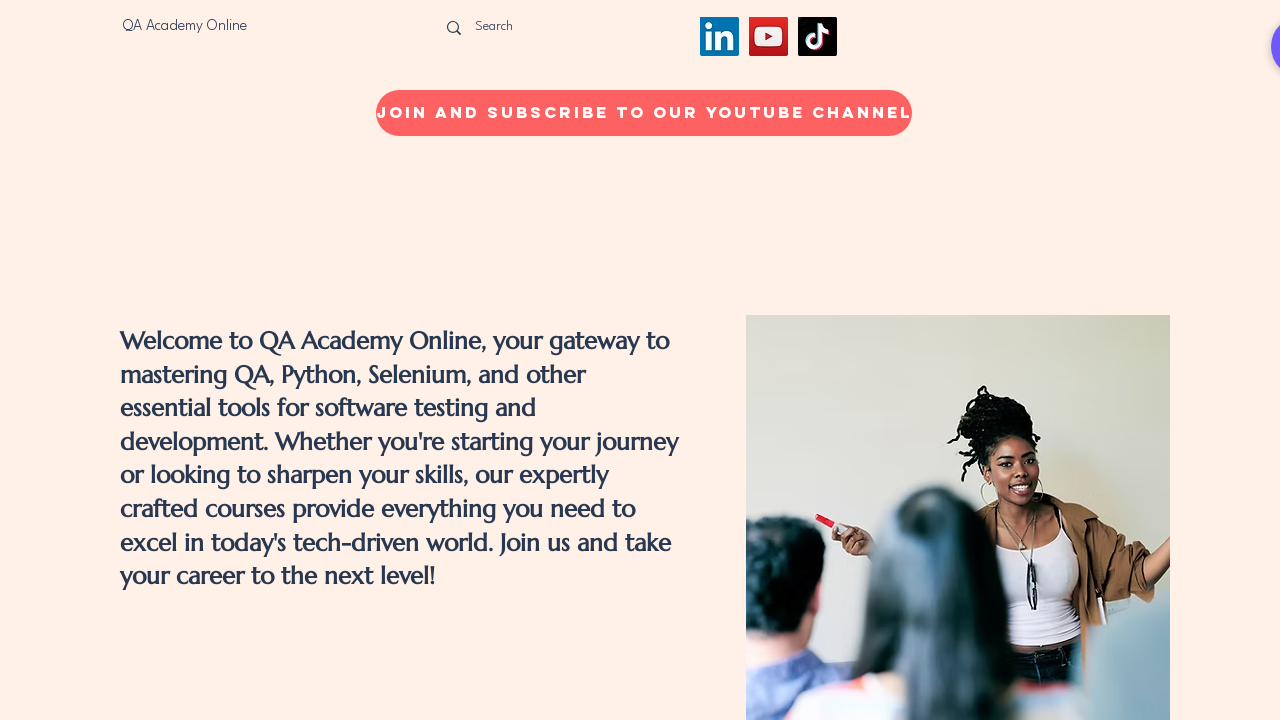

Waited for search field to load
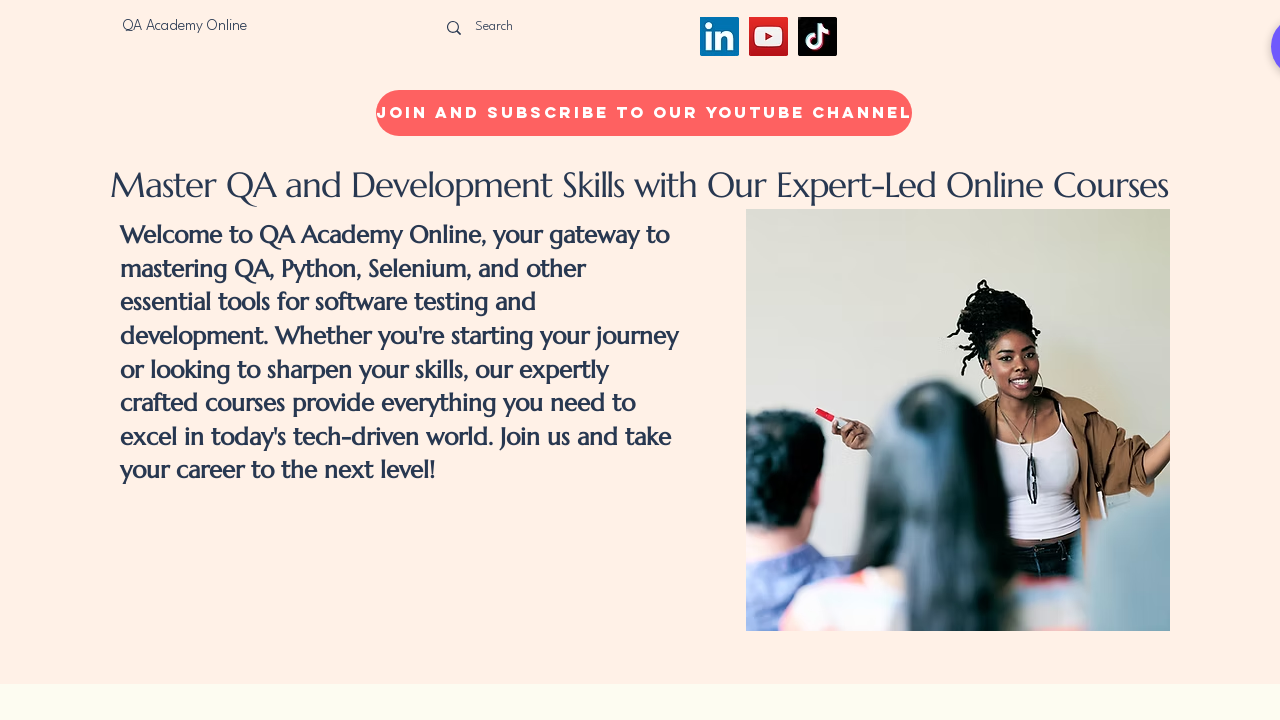

Filled search field with 'QA course' on input[type="search"]
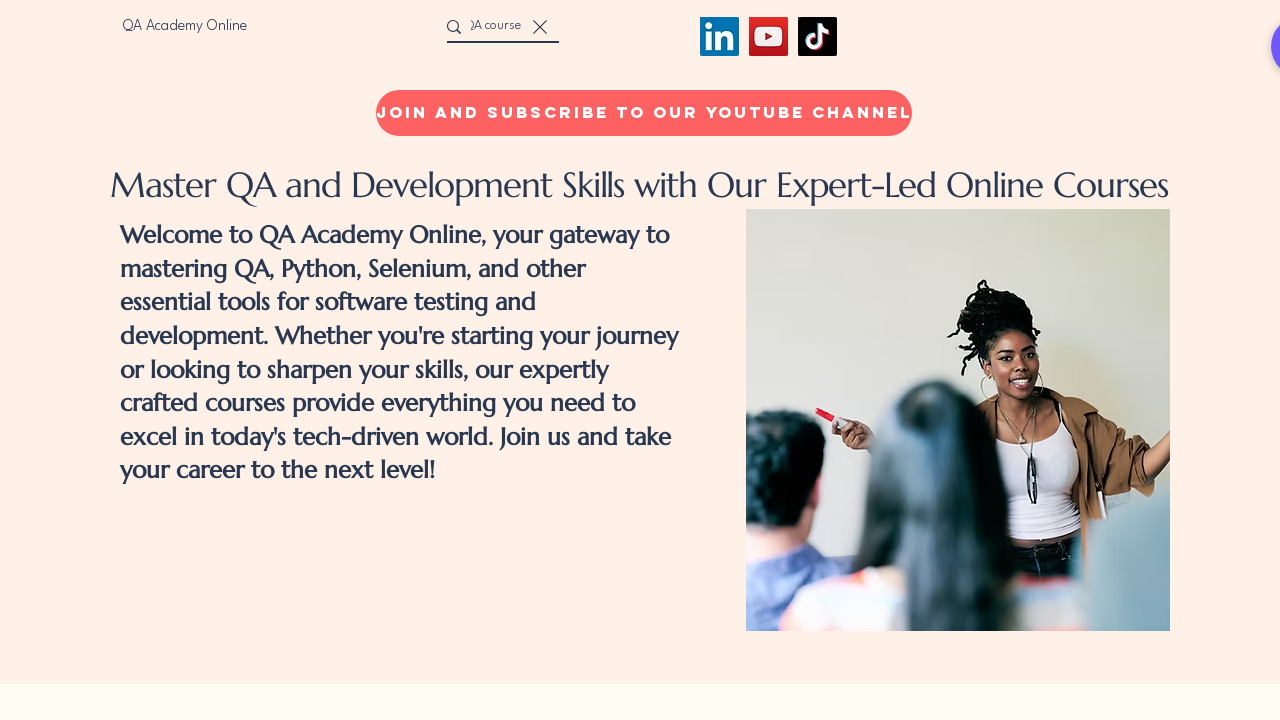

Pressed Enter to submit search query on input[type="search"]
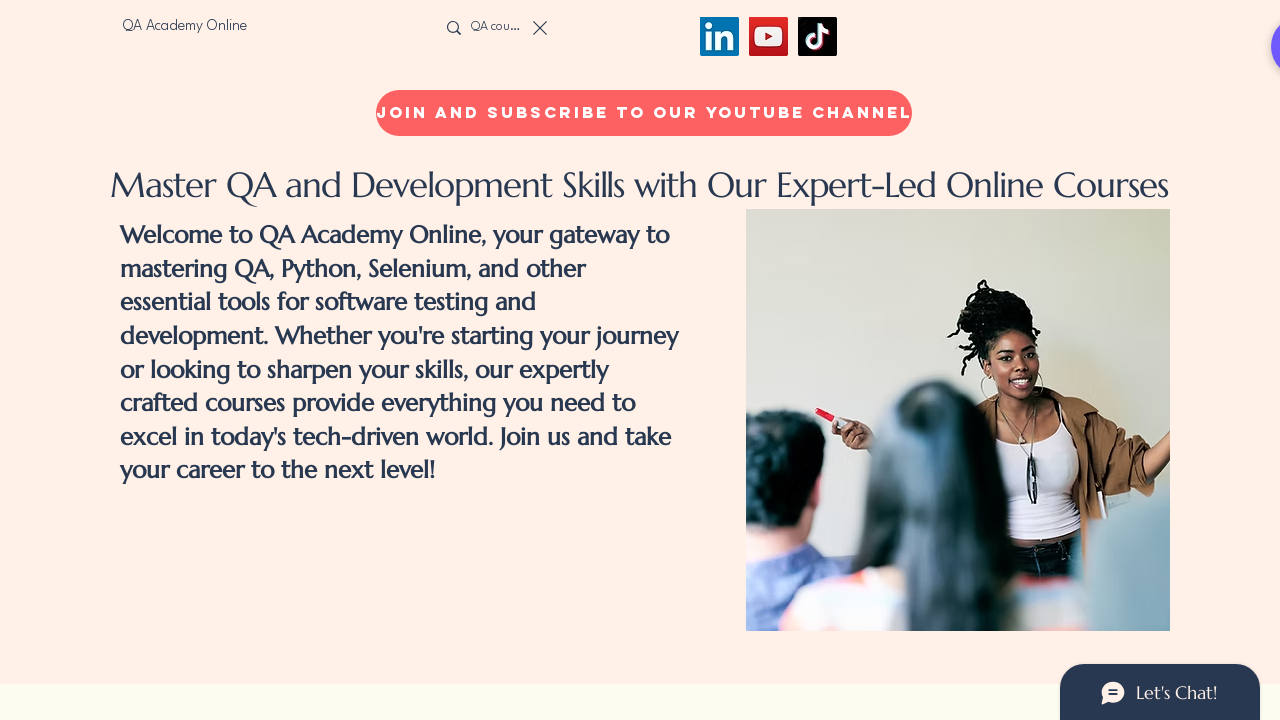

Search results loaded and displayed
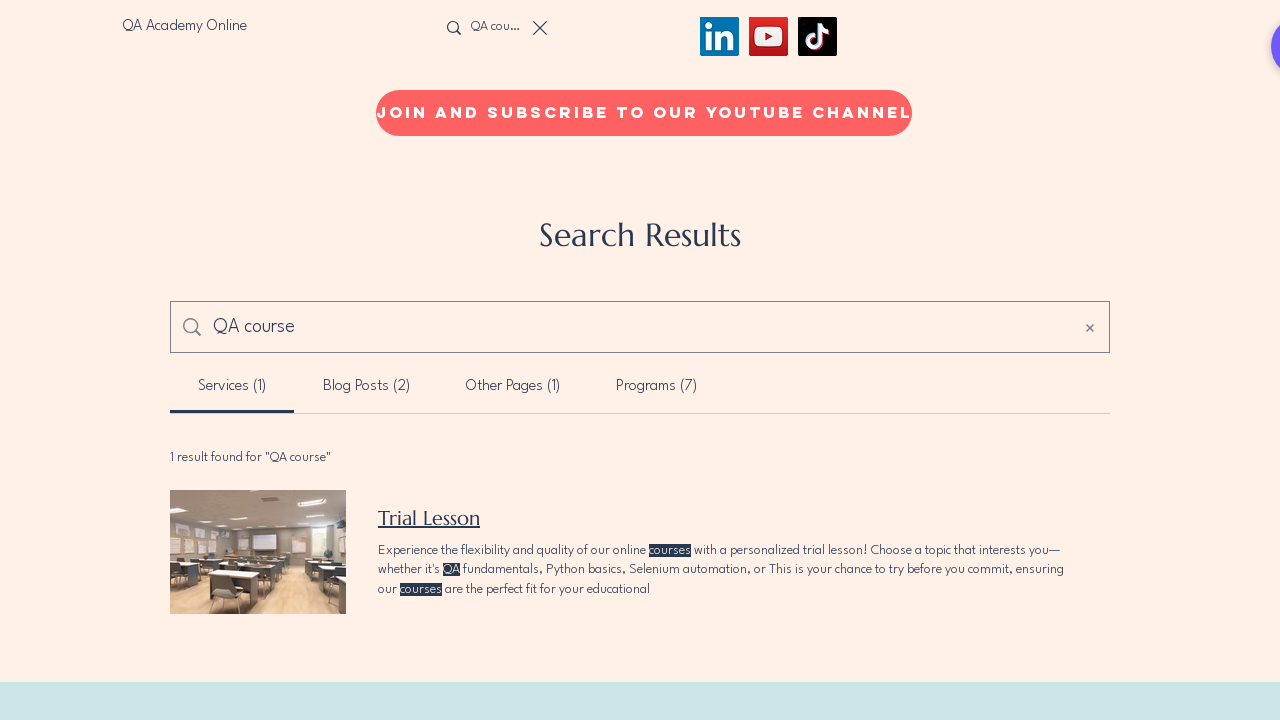

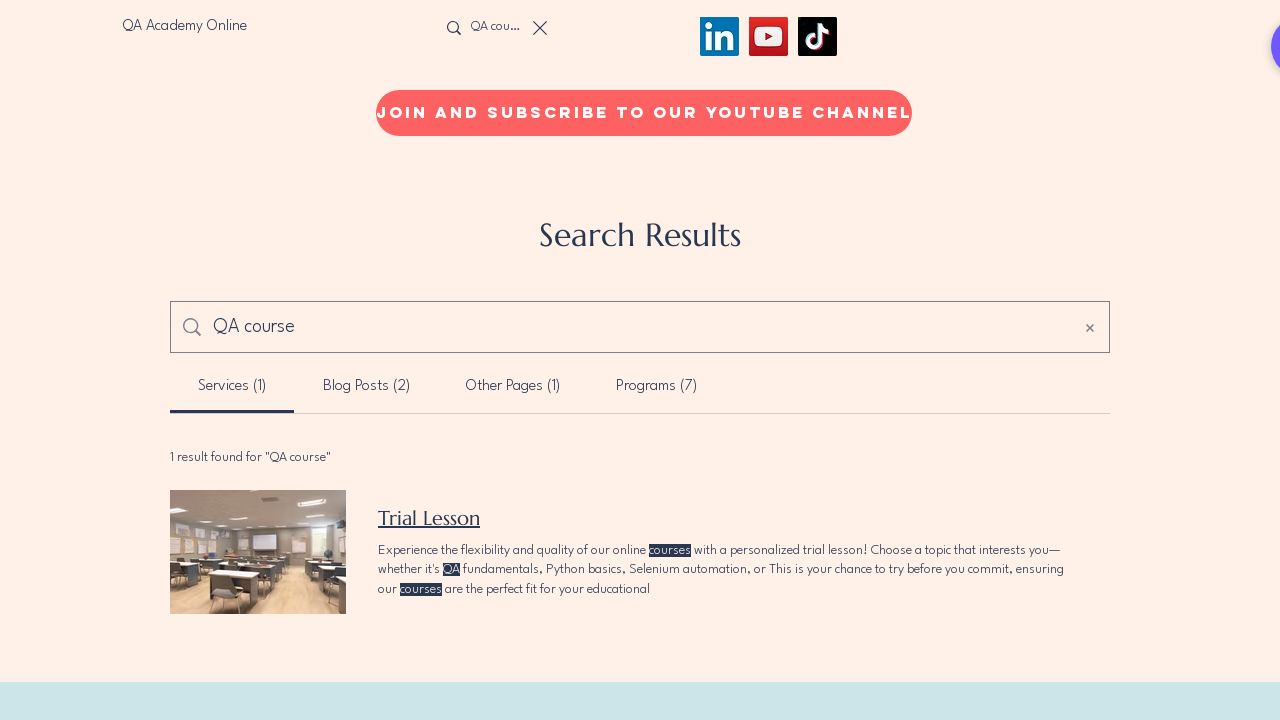